Tests checkbox interaction by checking if checkboxes are selected and clicking checkbox1 if it's not already checked

Starting URL: https://the-internet.herokuapp.com/checkboxes

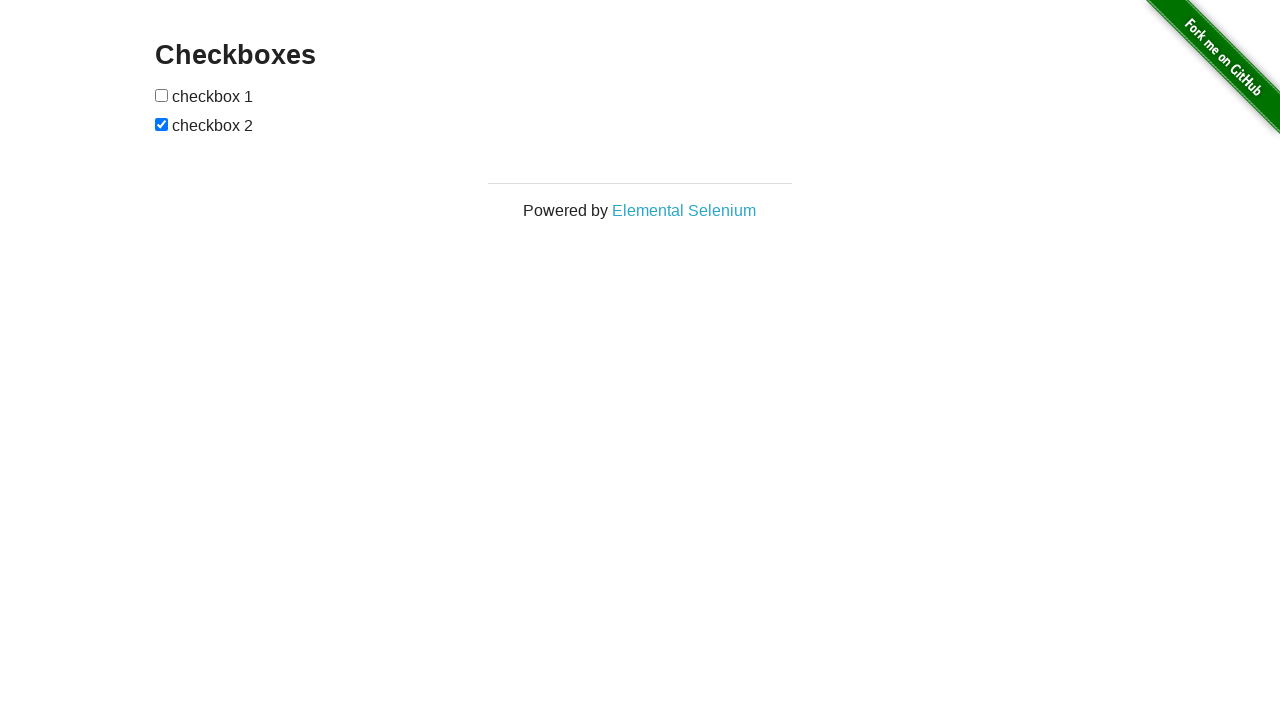

Navigated to checkboxes test page
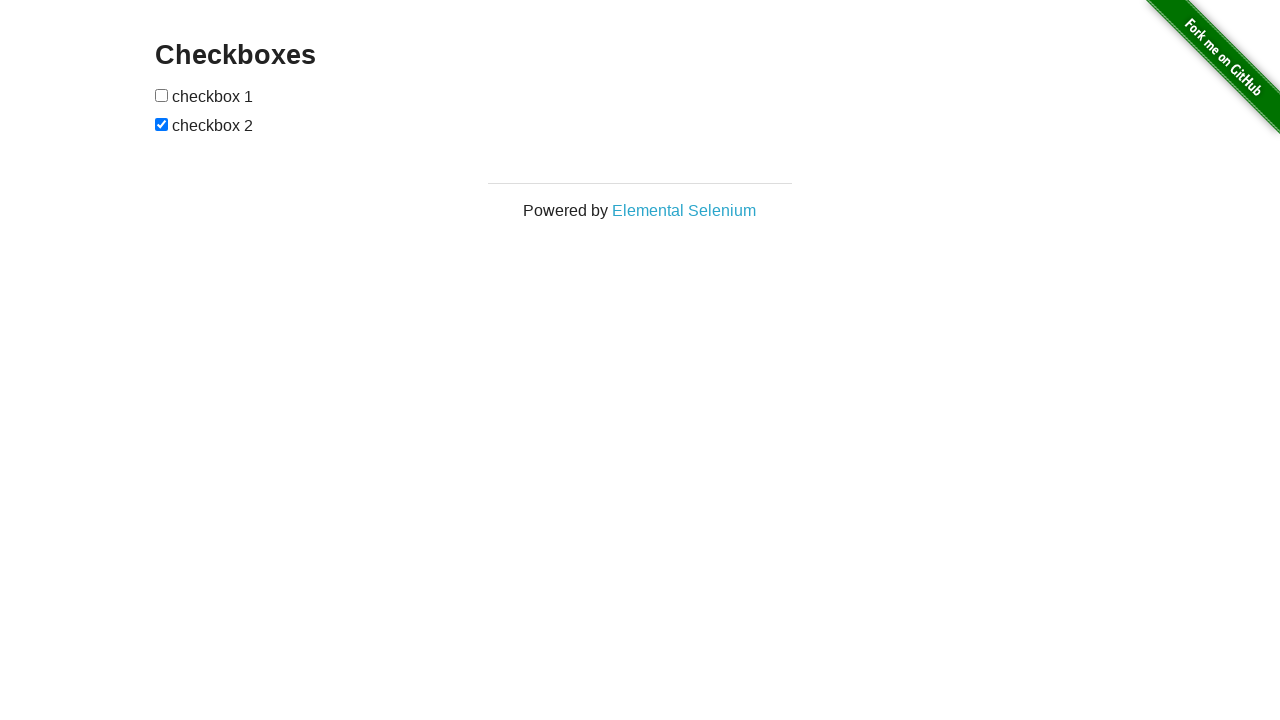

Located checkbox 1
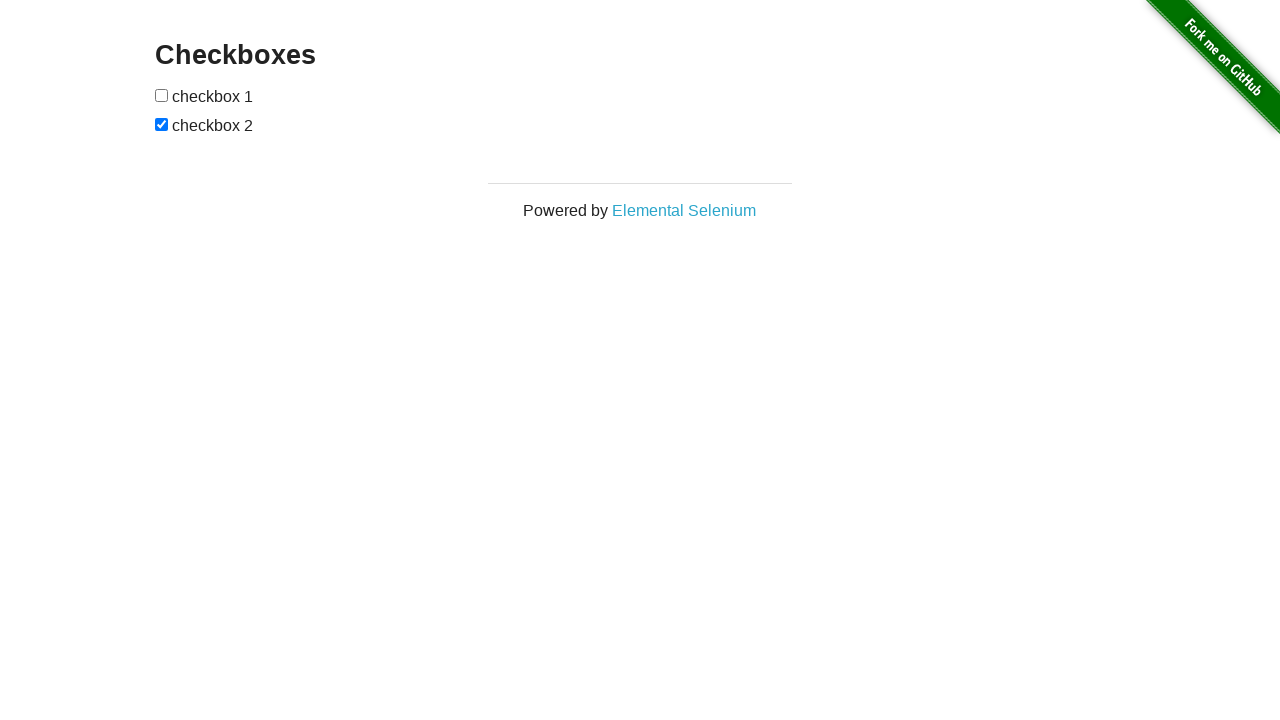

Located checkbox 2
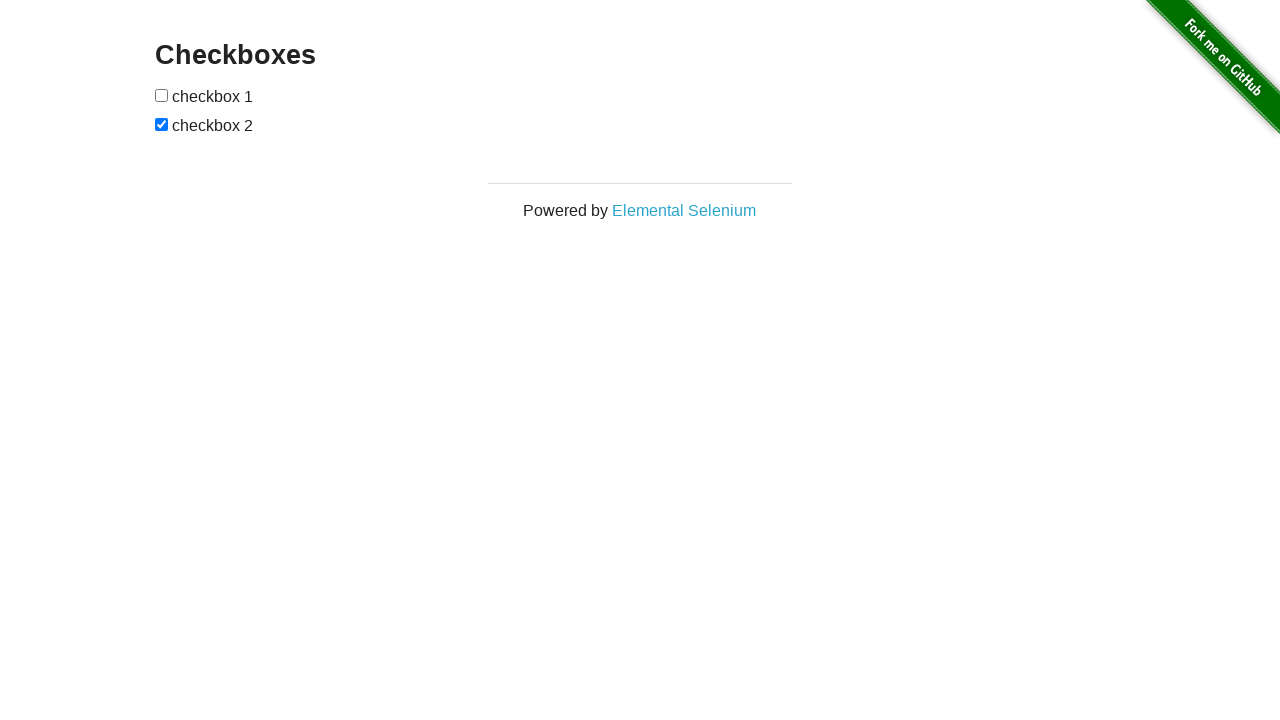

Checked checkbox 1 status - not checked
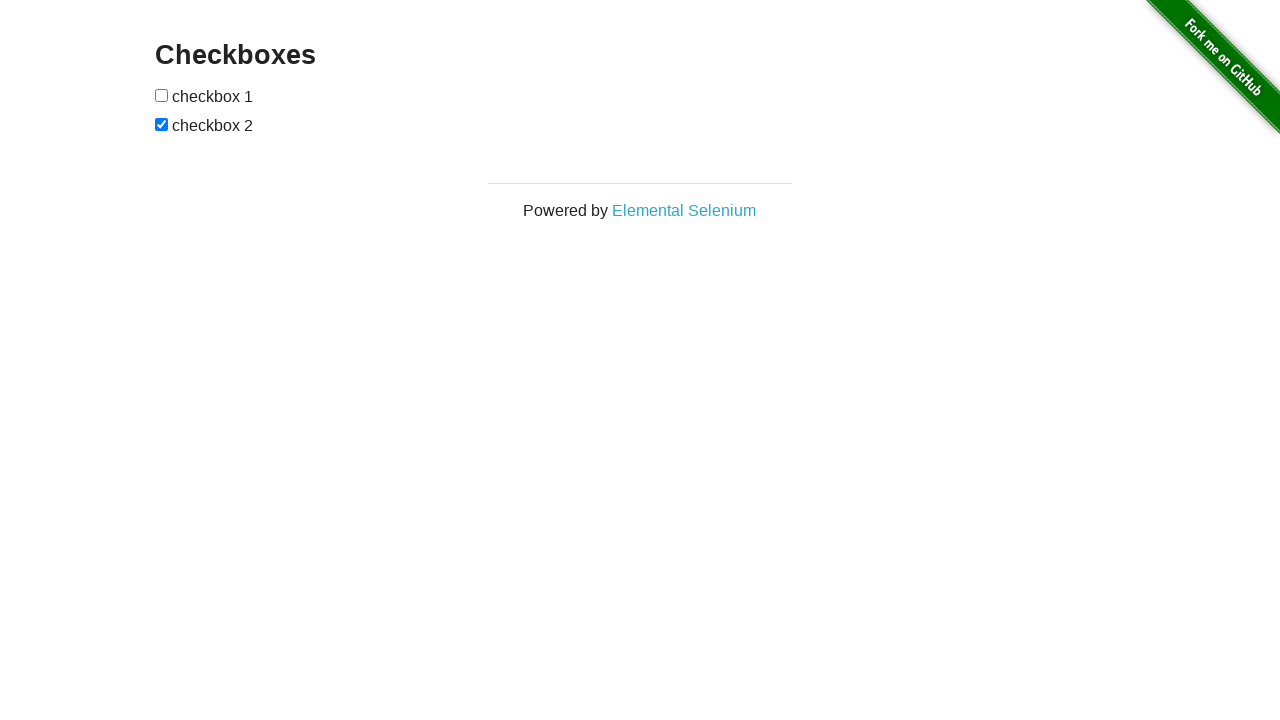

Clicked checkbox 1 to check it at (162, 95) on xpath=//input[1]
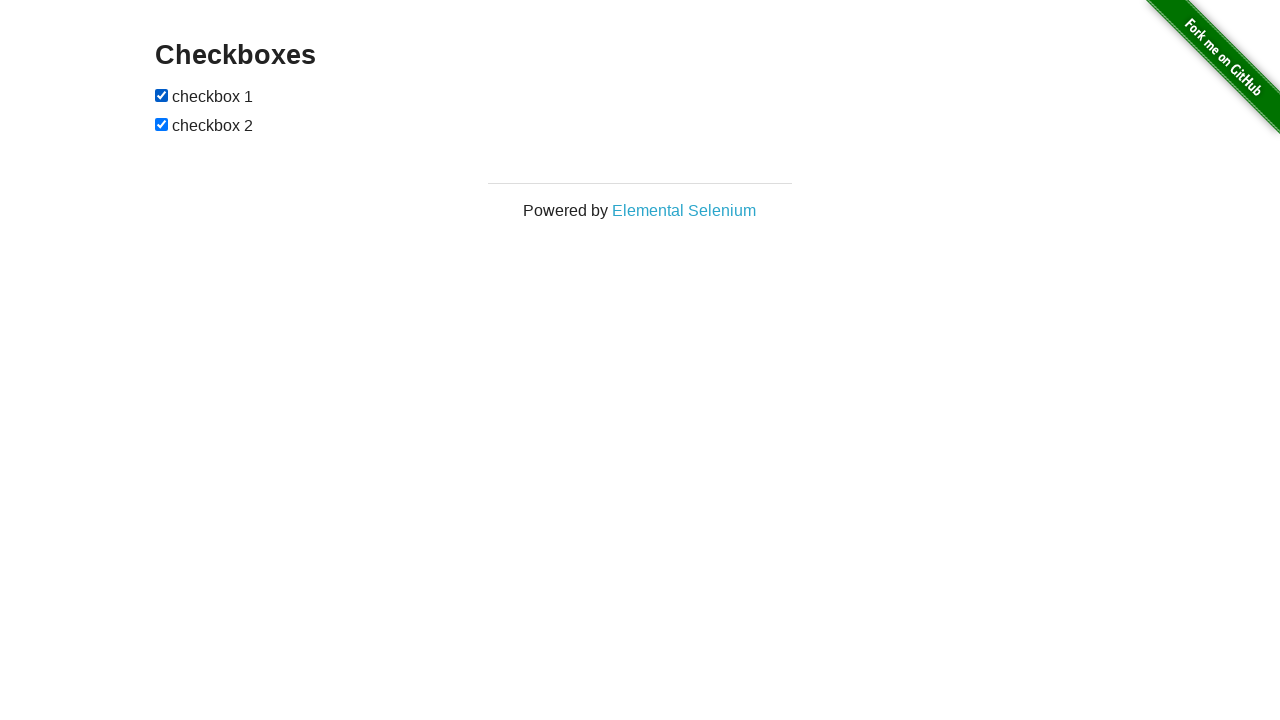

Verified checkbox 2 is selected
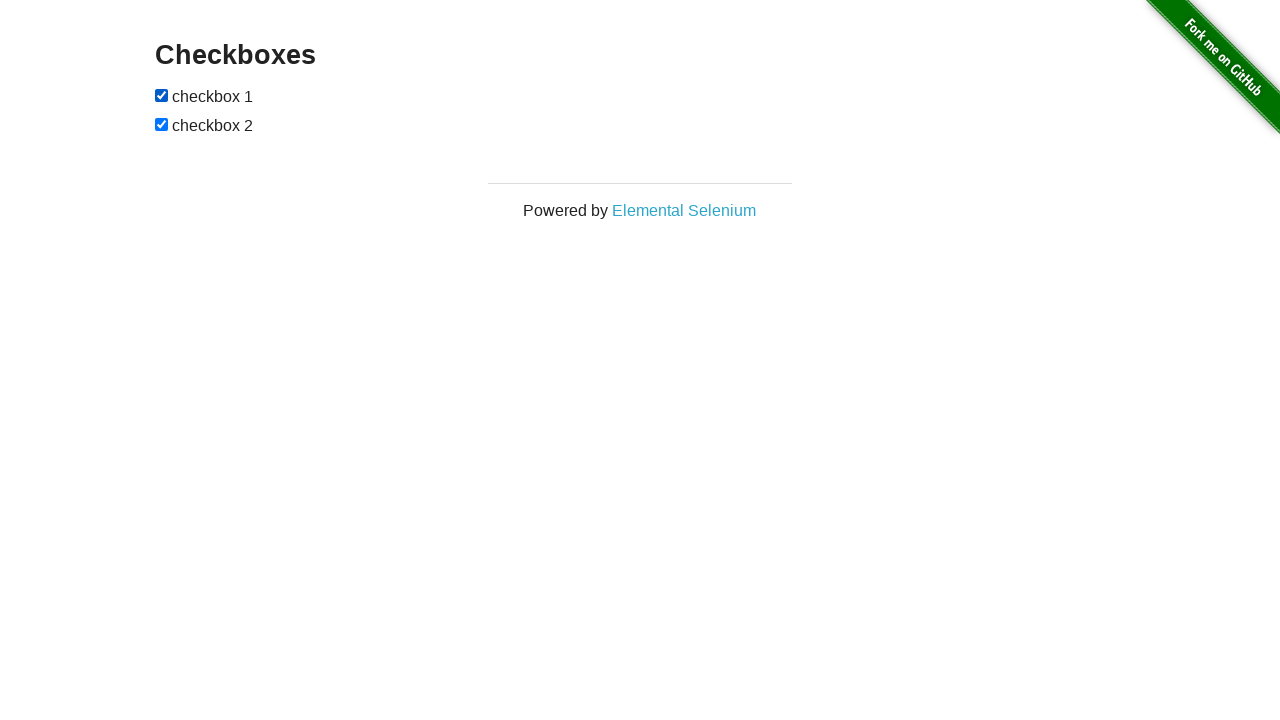

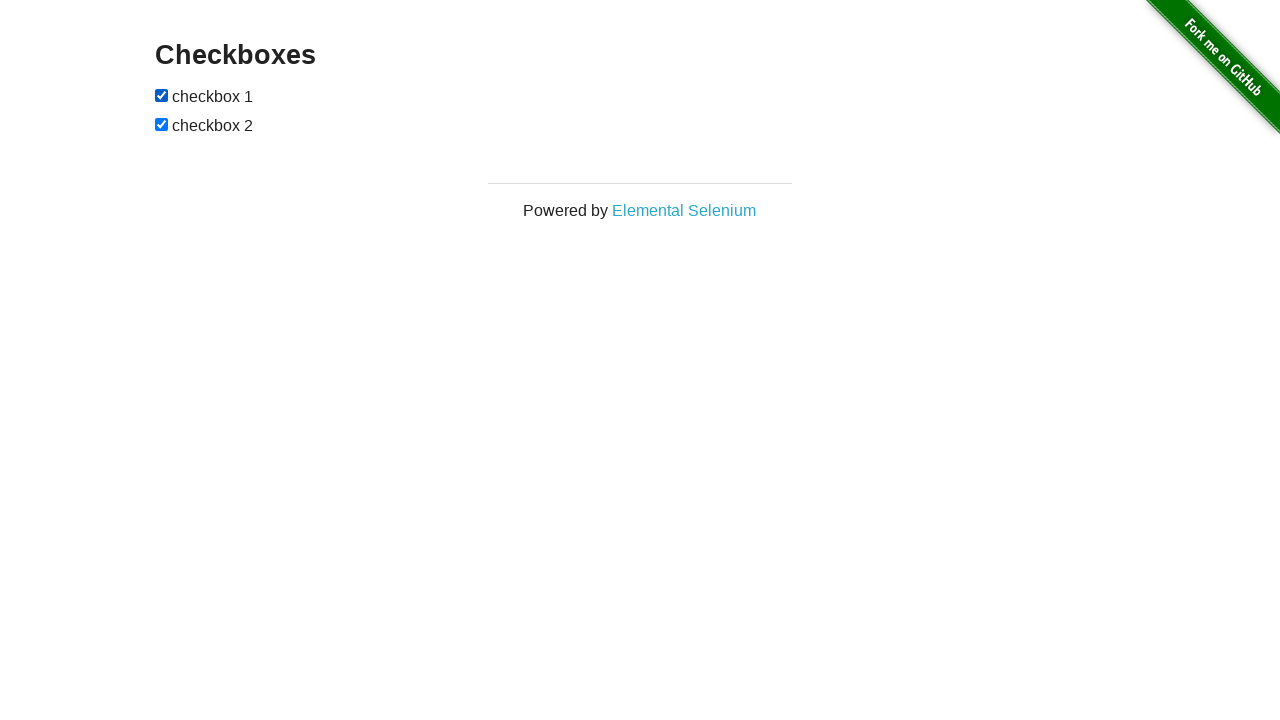